Tests drag and drop functionality on jQuery UI demo page

Starting URL: https://jqueryui.com/resources/demos/droppable/default.html

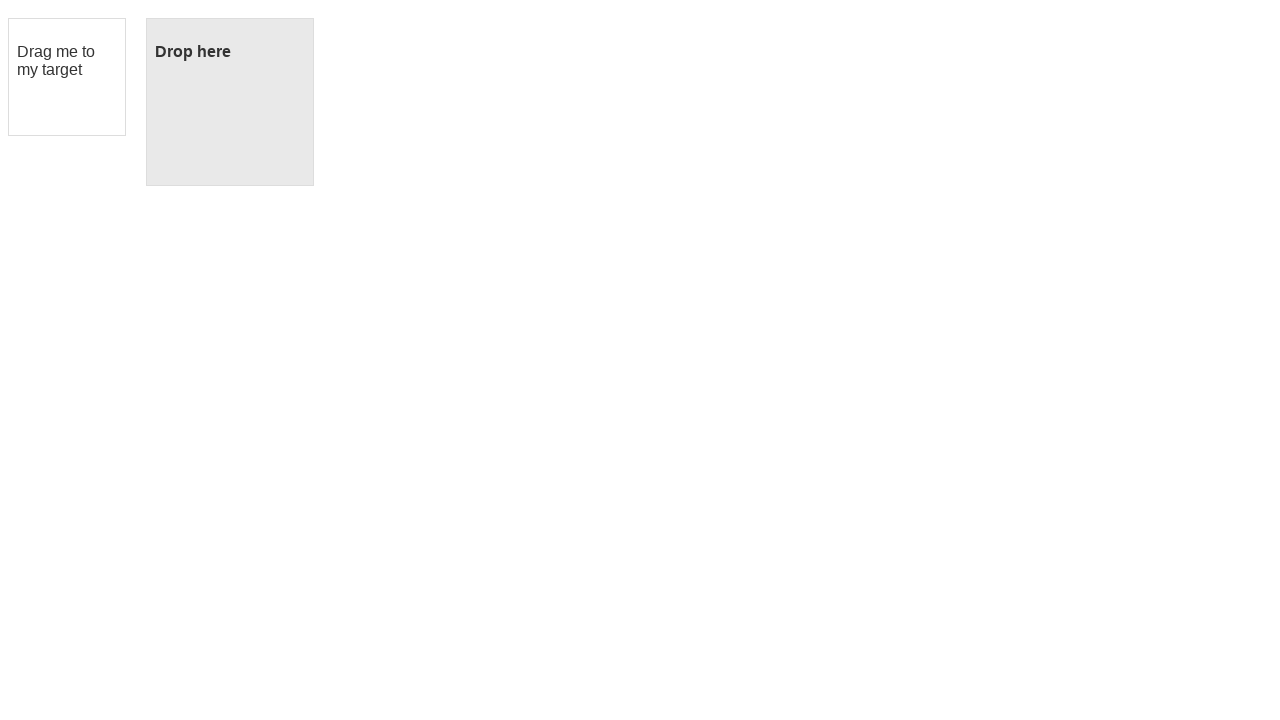

Dragged draggable item to droppable target at (230, 102)
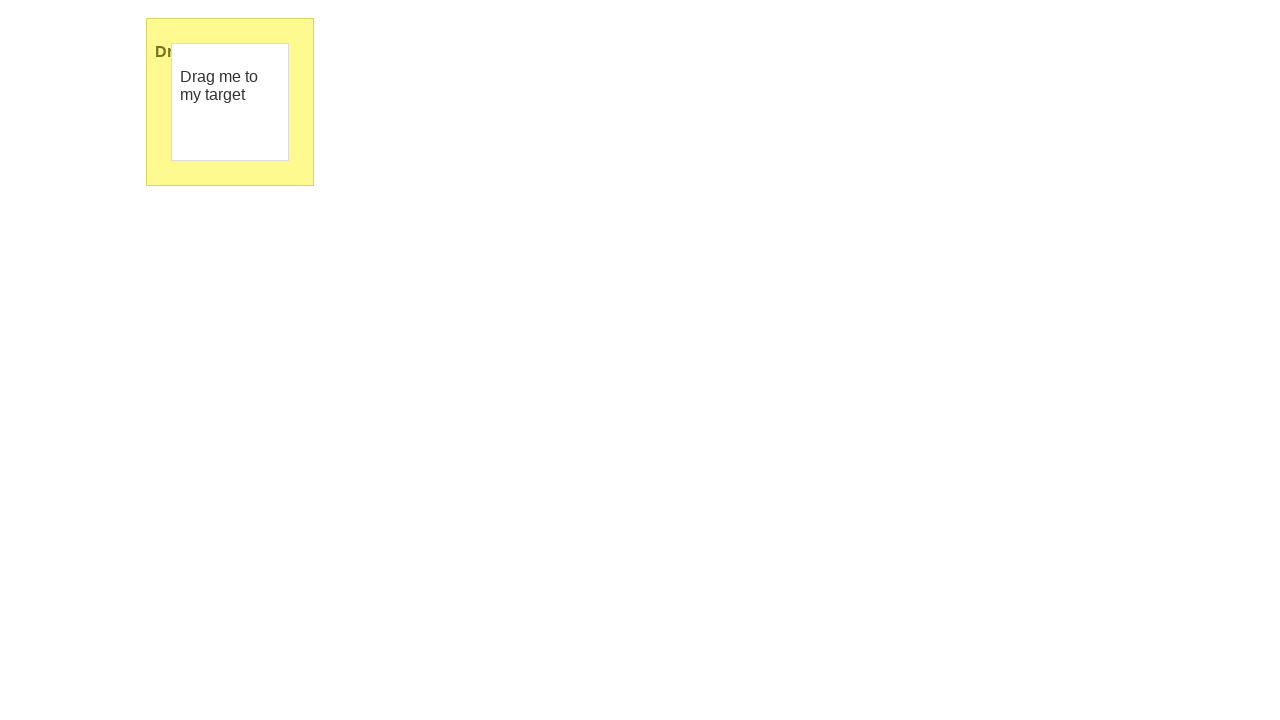

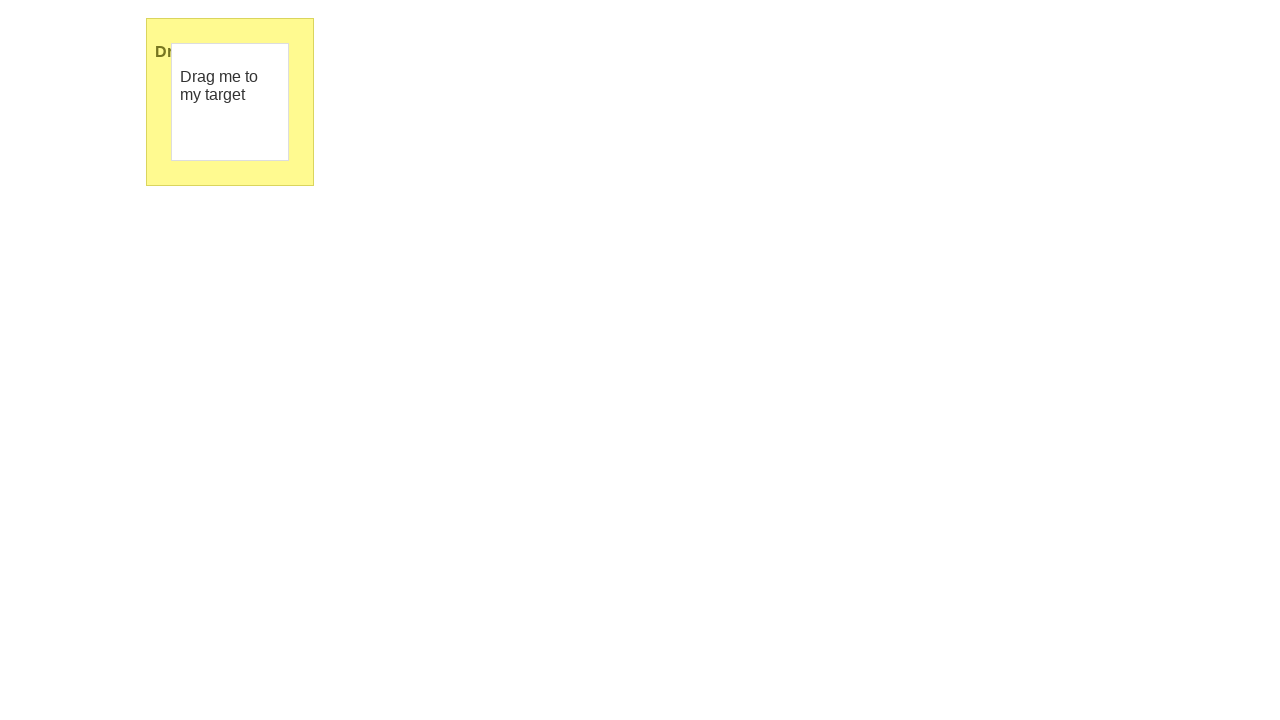